Tests the Add/Remove Elements functionality by clicking the Add Element button, verifying the Delete button appears, clicking Delete, and verifying the page heading is still visible

Starting URL: https://the-internet.herokuapp.com/add_remove_elements/

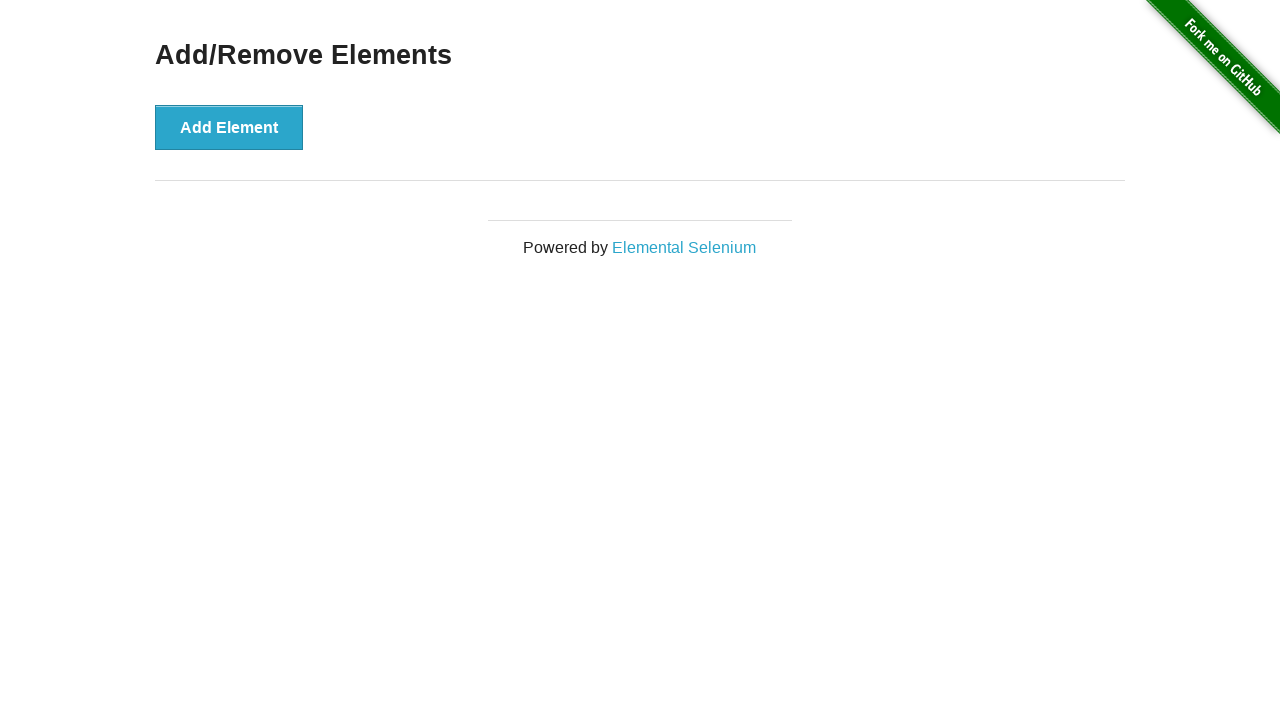

Clicked the 'Add Element' button at (229, 127) on xpath=//*[text()='Add Element']
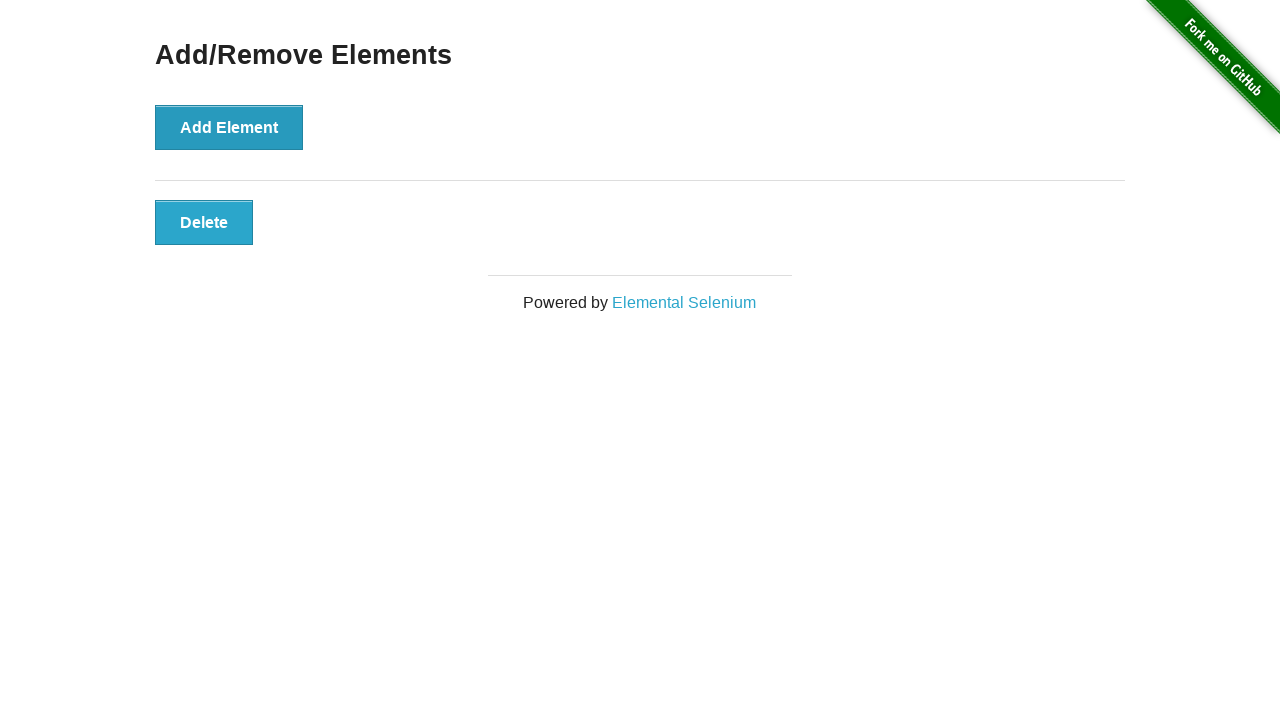

Delete button appeared and is now visible
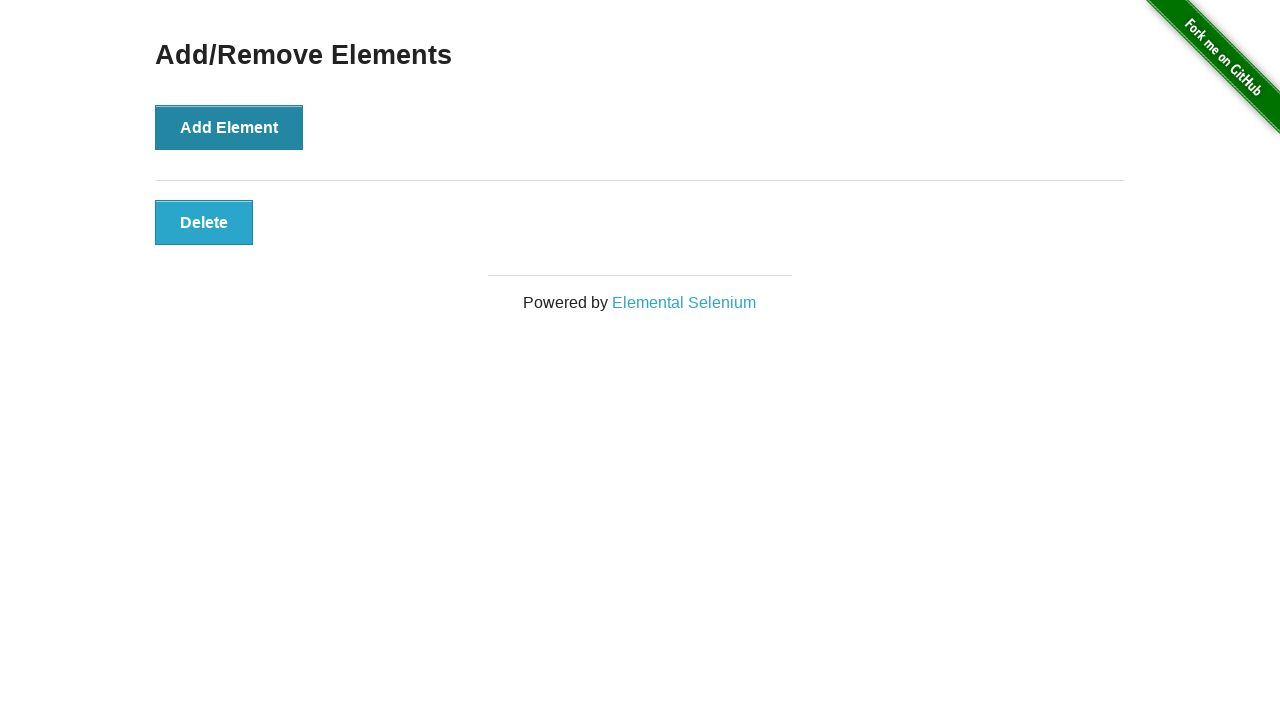

Clicked the Delete button to remove the element at (204, 222) on xpath=//*[@onclick='deleteElement()']
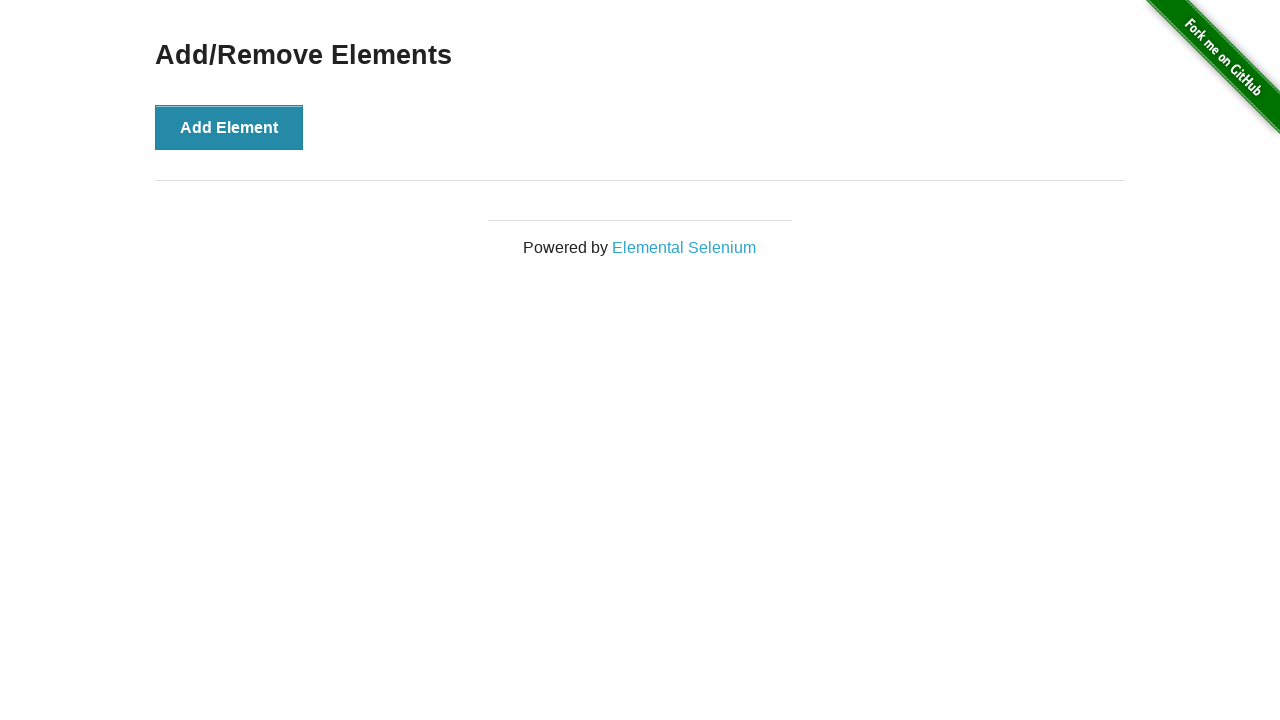

Verified the 'Add/Remove Elements' heading is still visible after deletion
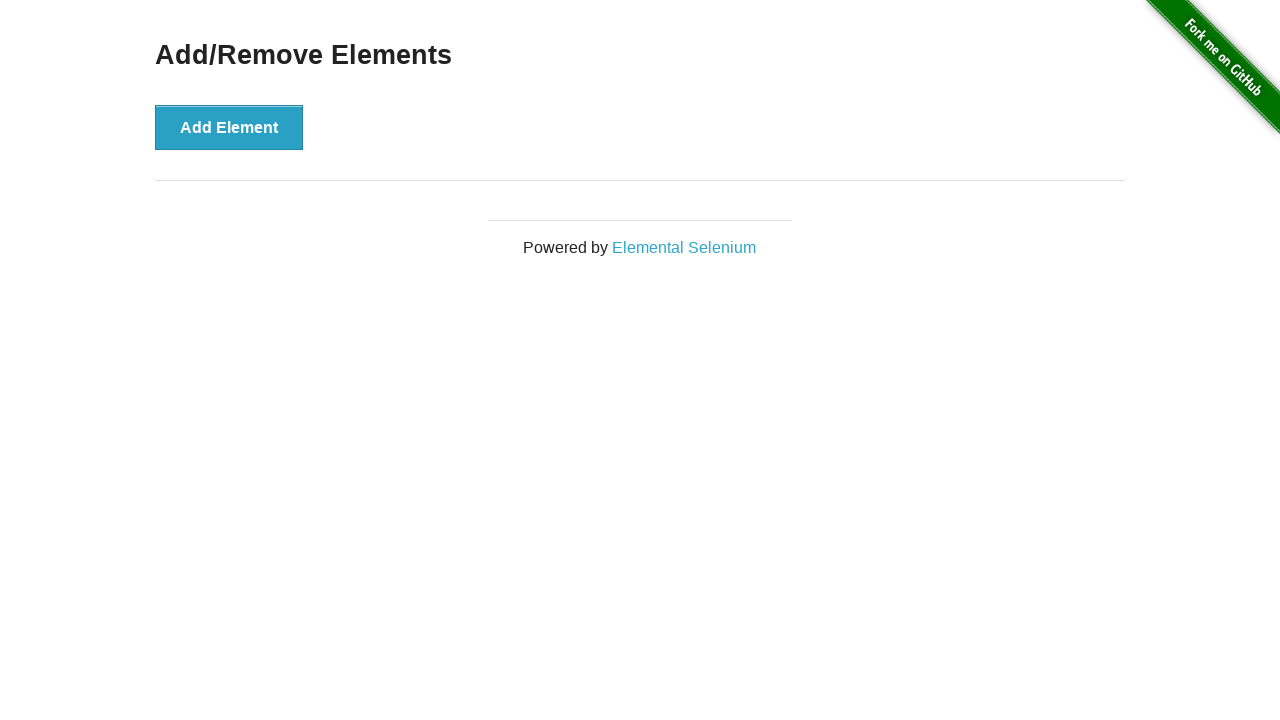

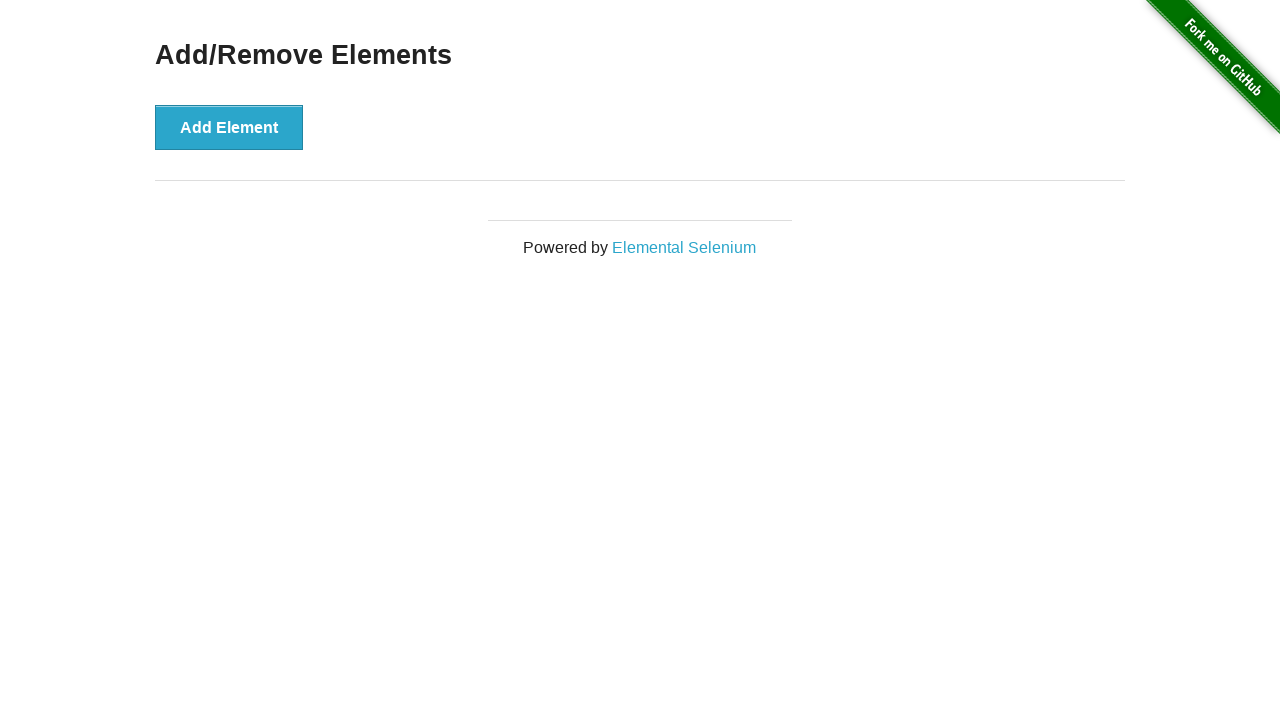